Tests that the "Email" column in table1 can be sorted in ascending order by clicking the column header, then verifies the email values are alphabetically sorted.

Starting URL: http://the-internet.herokuapp.com/tables

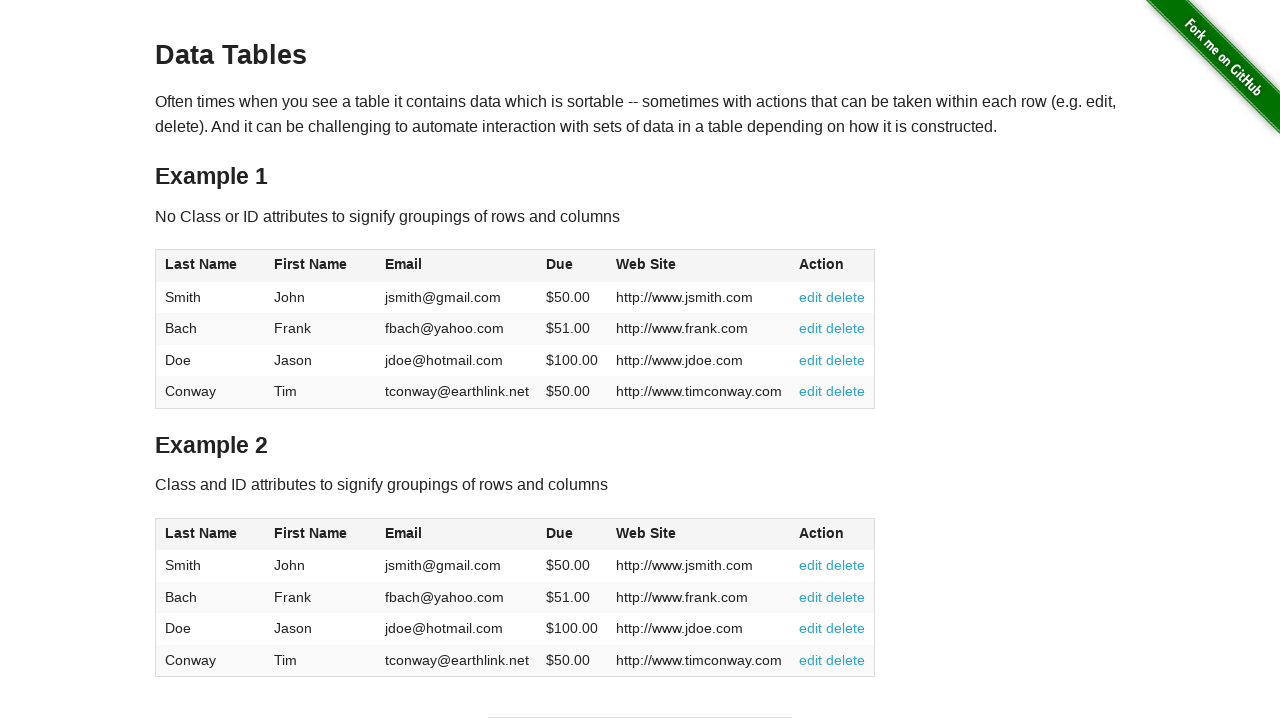

Clicked Email column header in table1 to sort ascending at (457, 266) on #table1 thead tr th:nth-of-type(3)
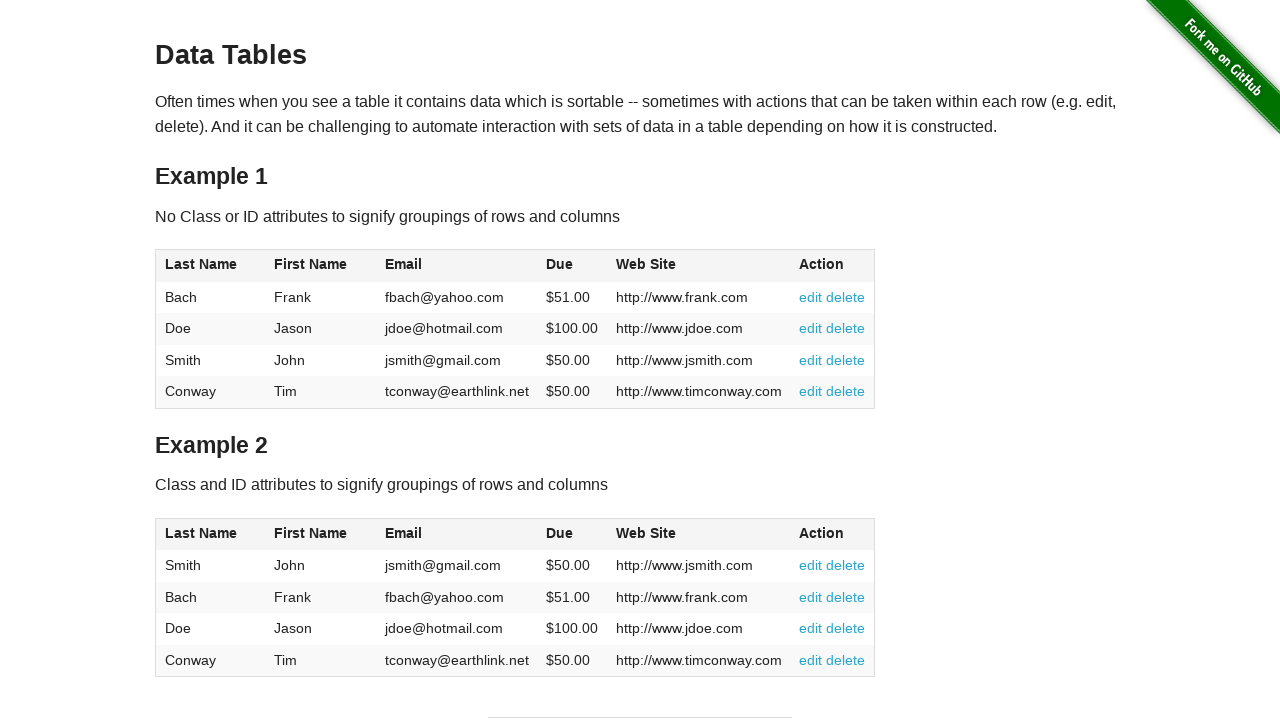

Waited for table to be sorted and Email column to be visible
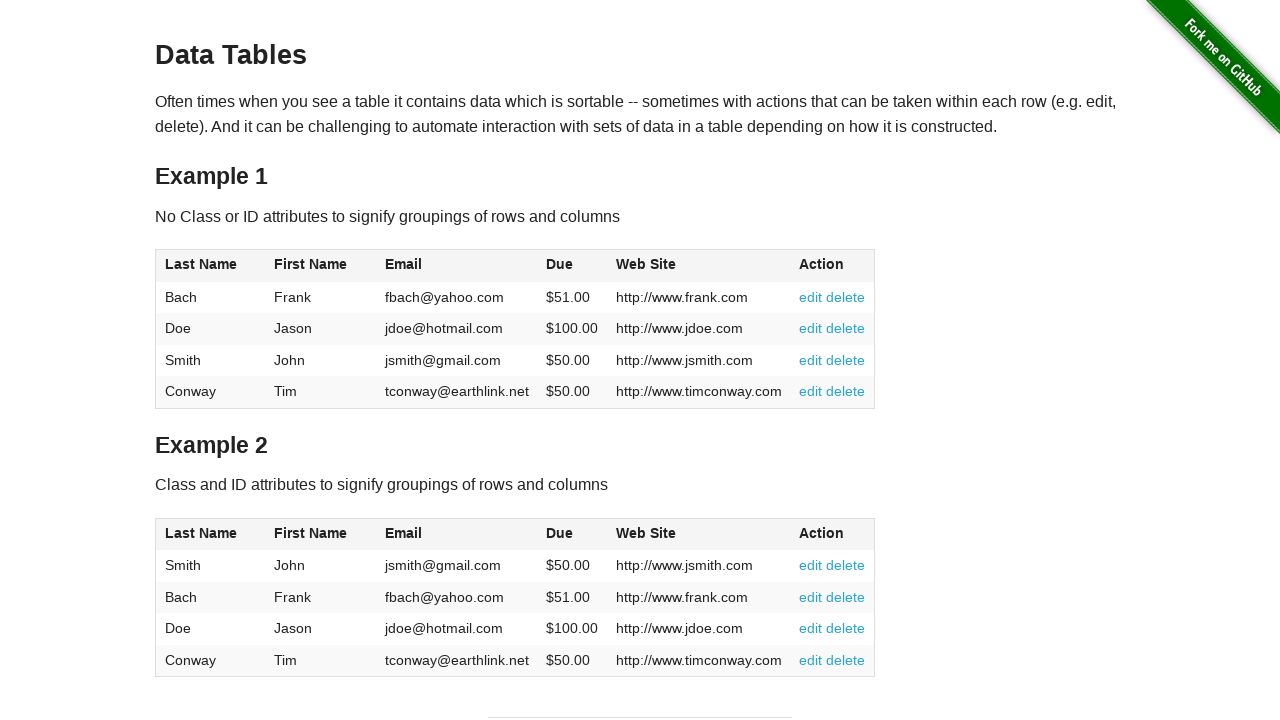

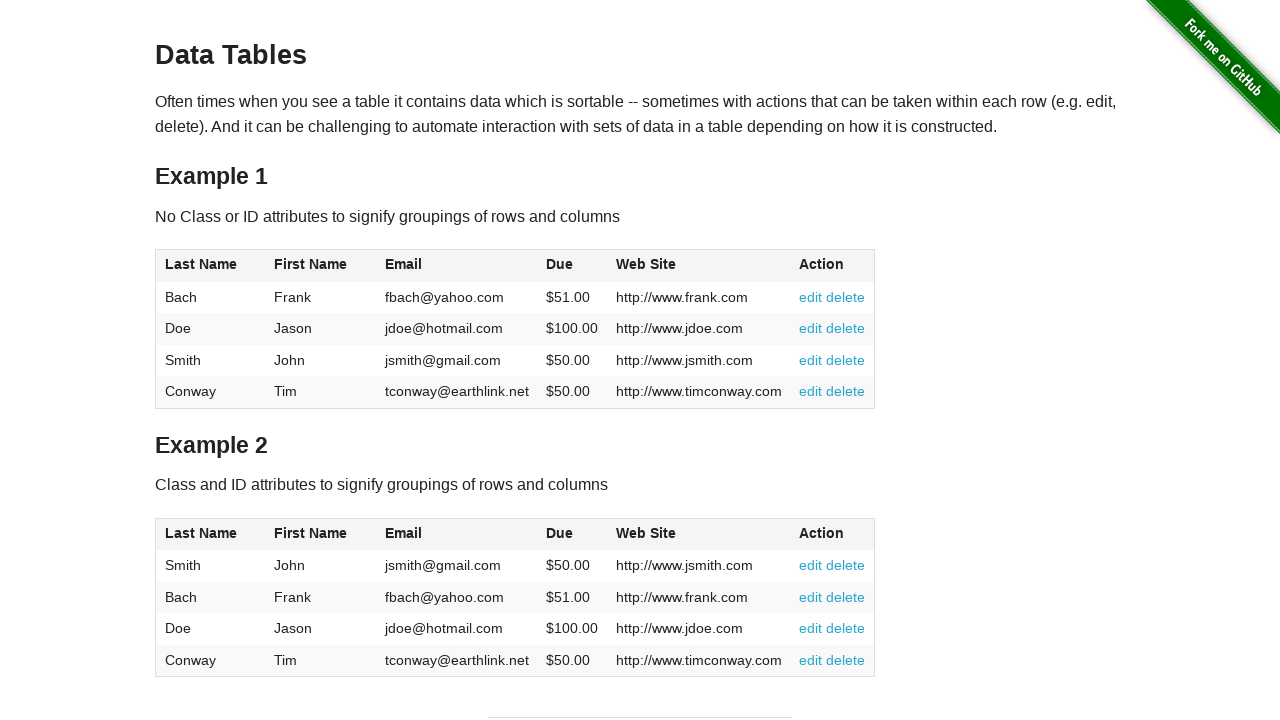